Tests the add/remove elements functionality by clicking the add button twice to create two delete buttons, then clicking one delete button and verifying only one remains.

Starting URL: http://the-internet.herokuapp.com/add_remove_elements/

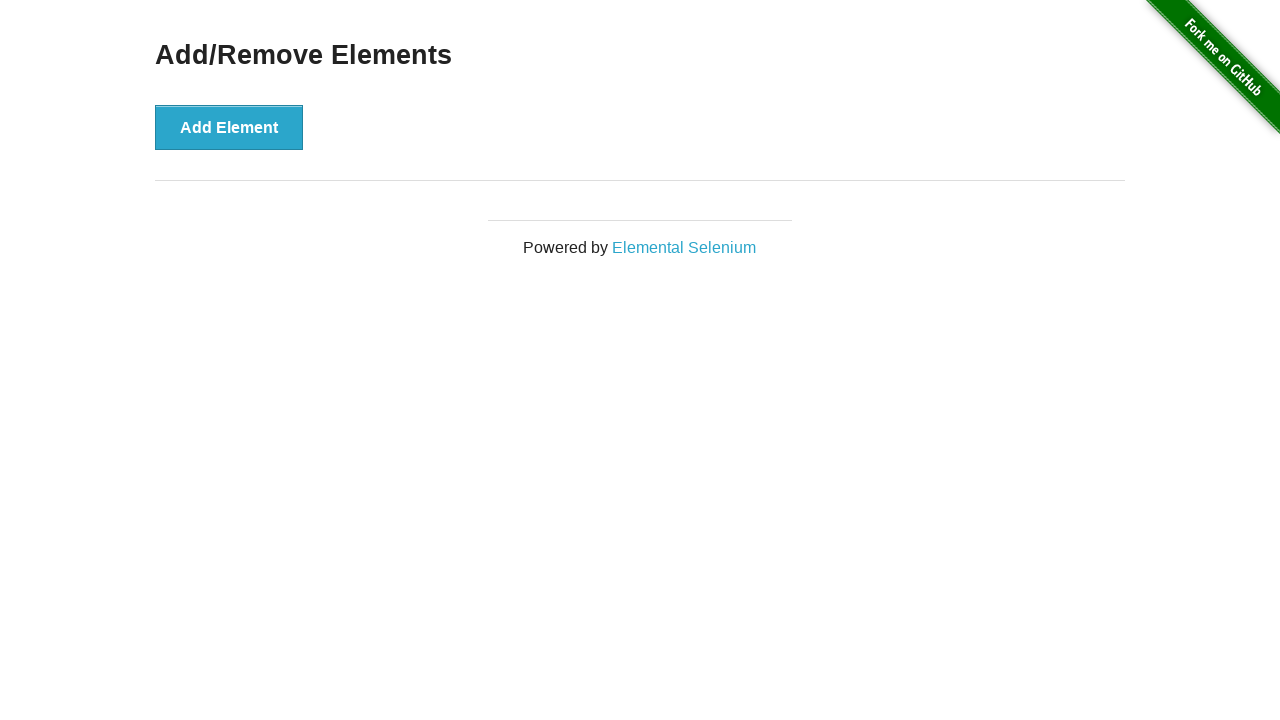

Clicked add element button (first click) at (229, 127) on xpath=//button[@onclick='addElement()']
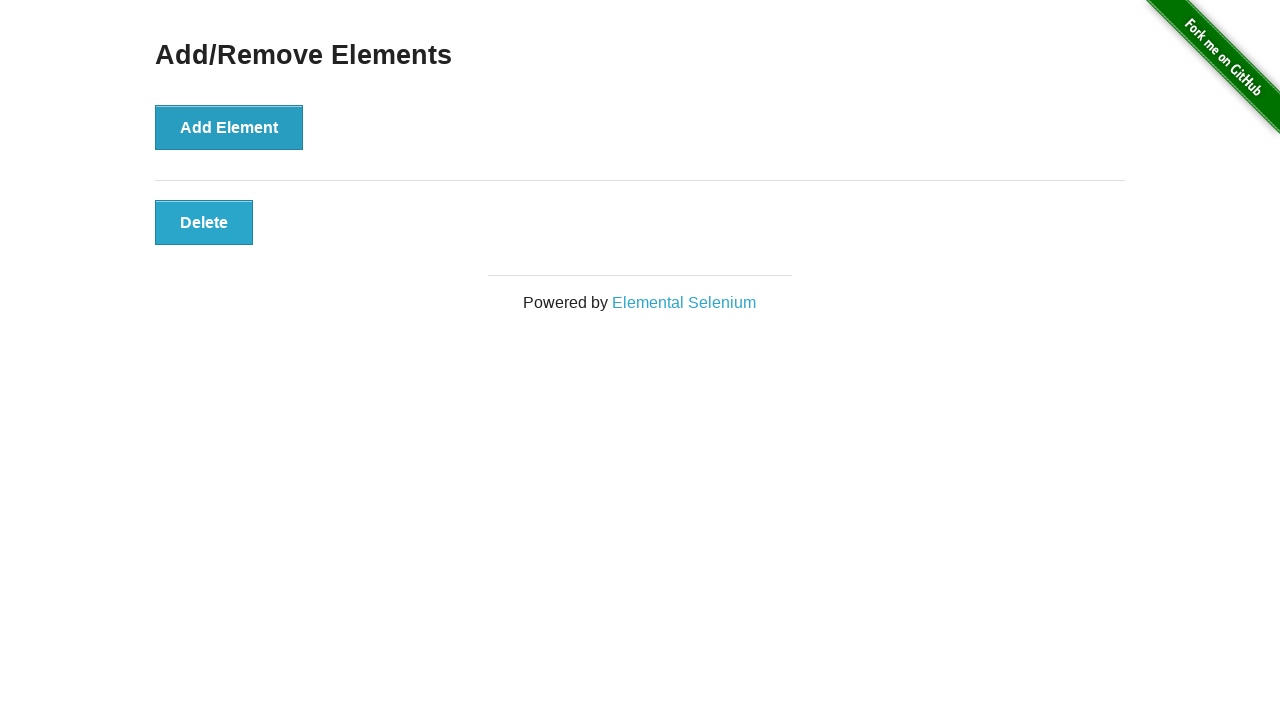

Clicked add element button (second click) at (229, 127) on xpath=//button[@onclick='addElement()']
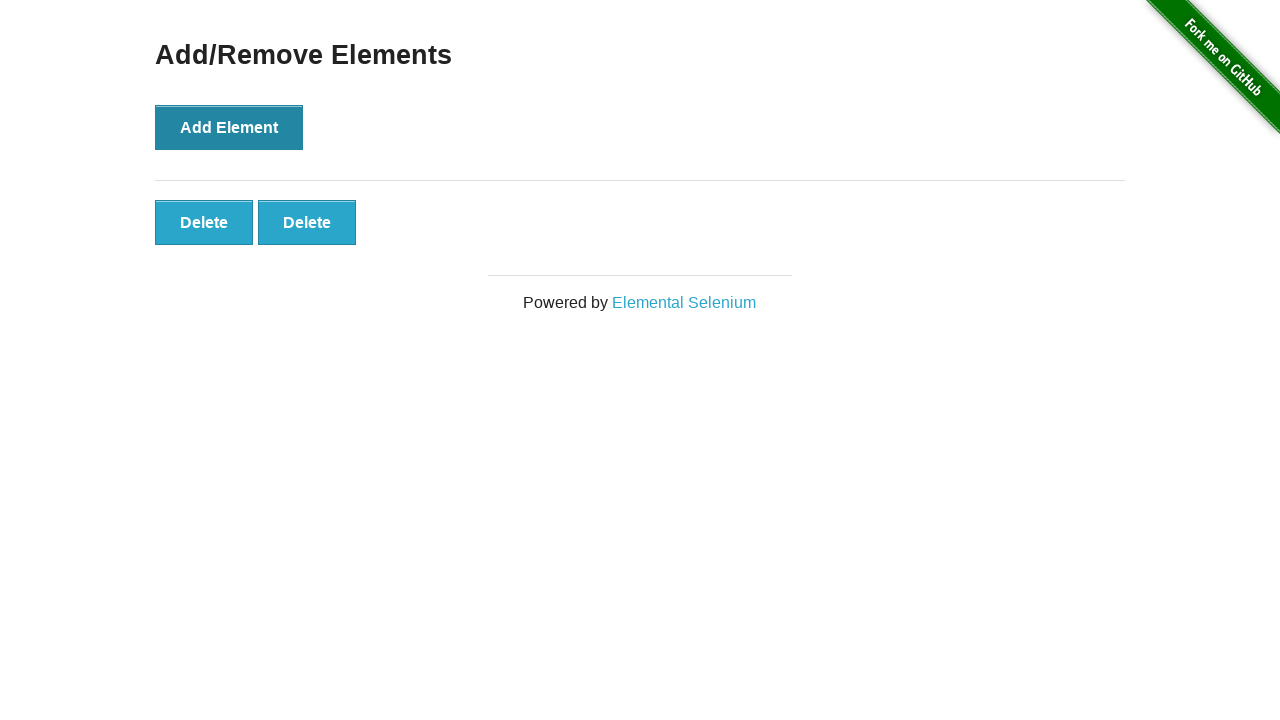

Clicked one delete button to remove an element at (204, 222) on xpath=//button[@onclick='deleteElement()']
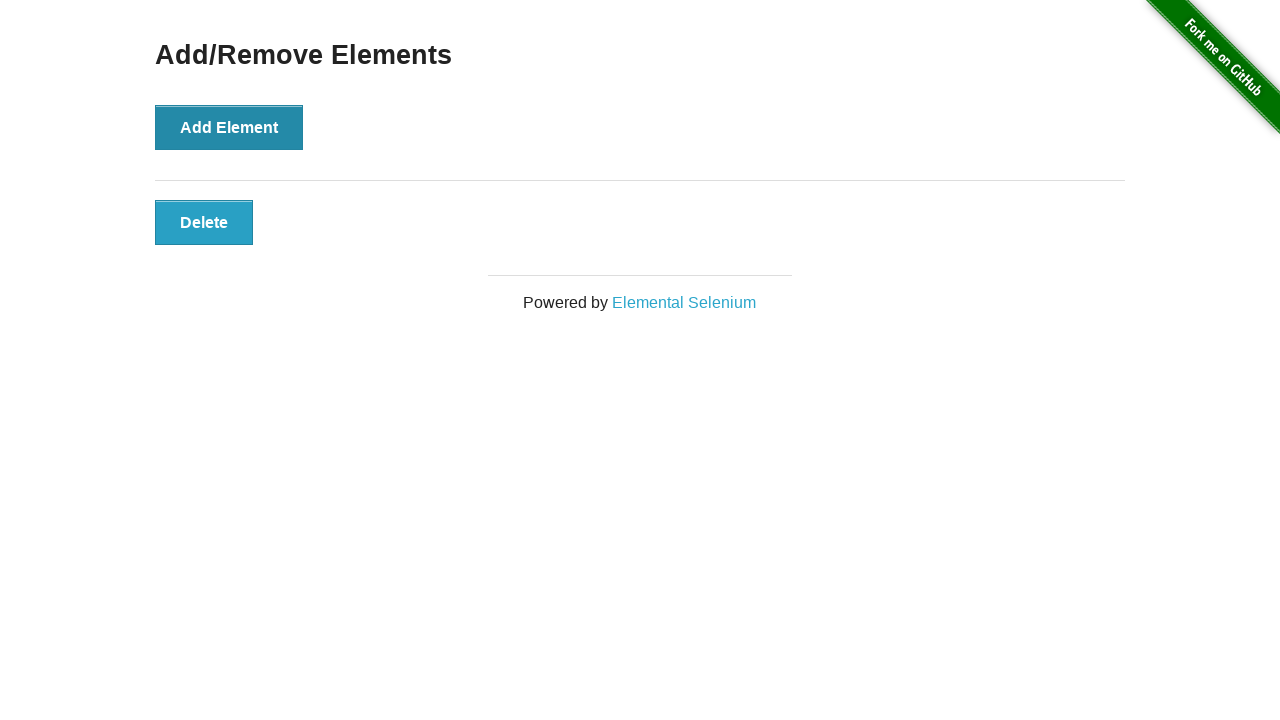

Waited for delete button to be present
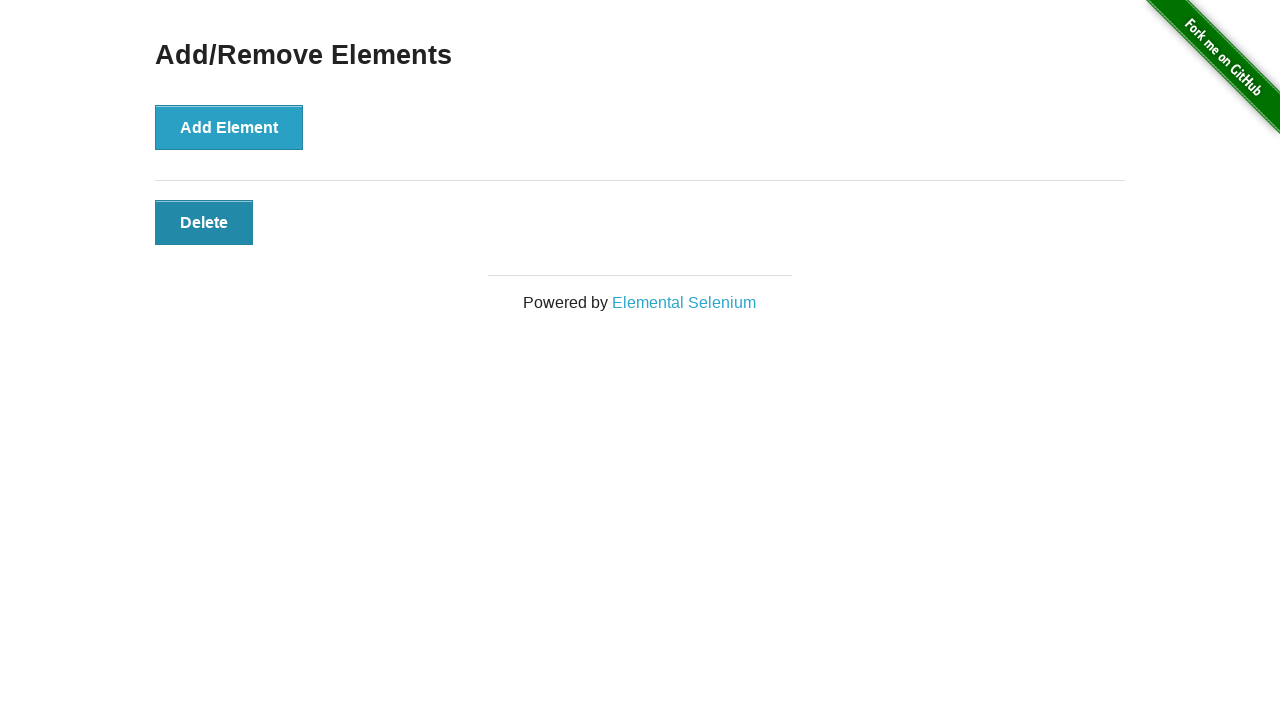

Located all delete buttons on the page
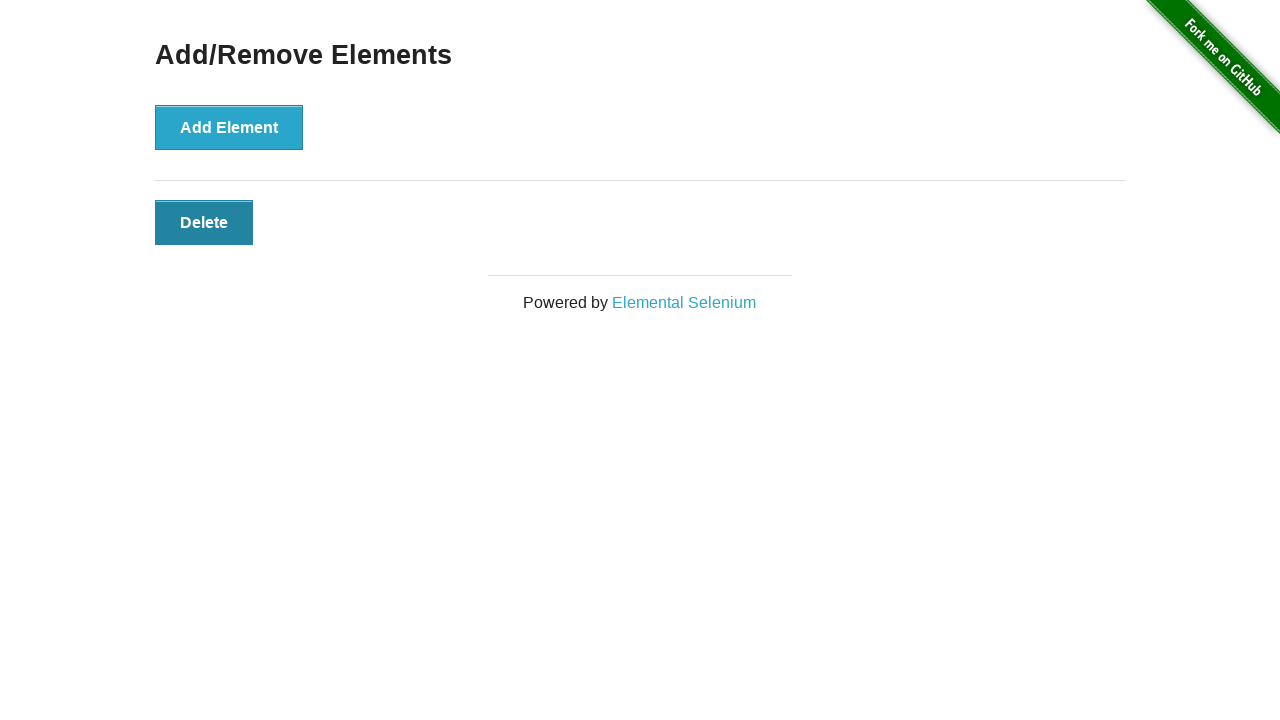

Verified that exactly one delete button remains
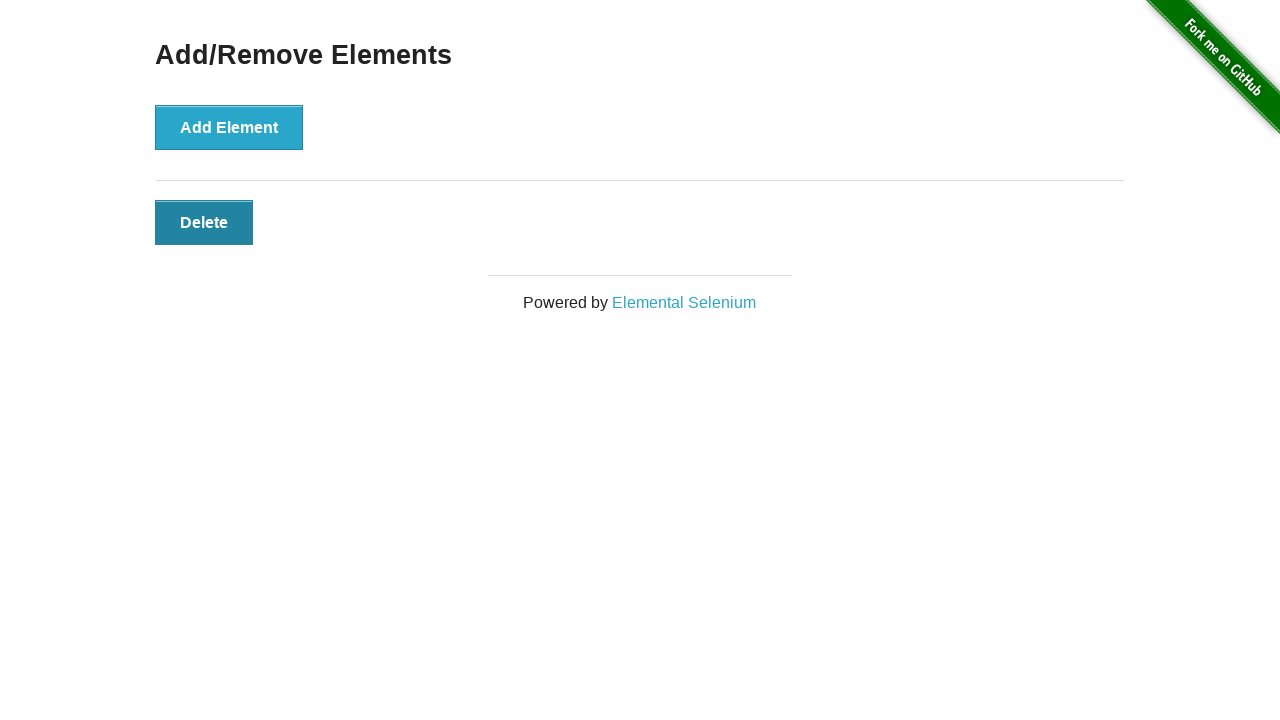

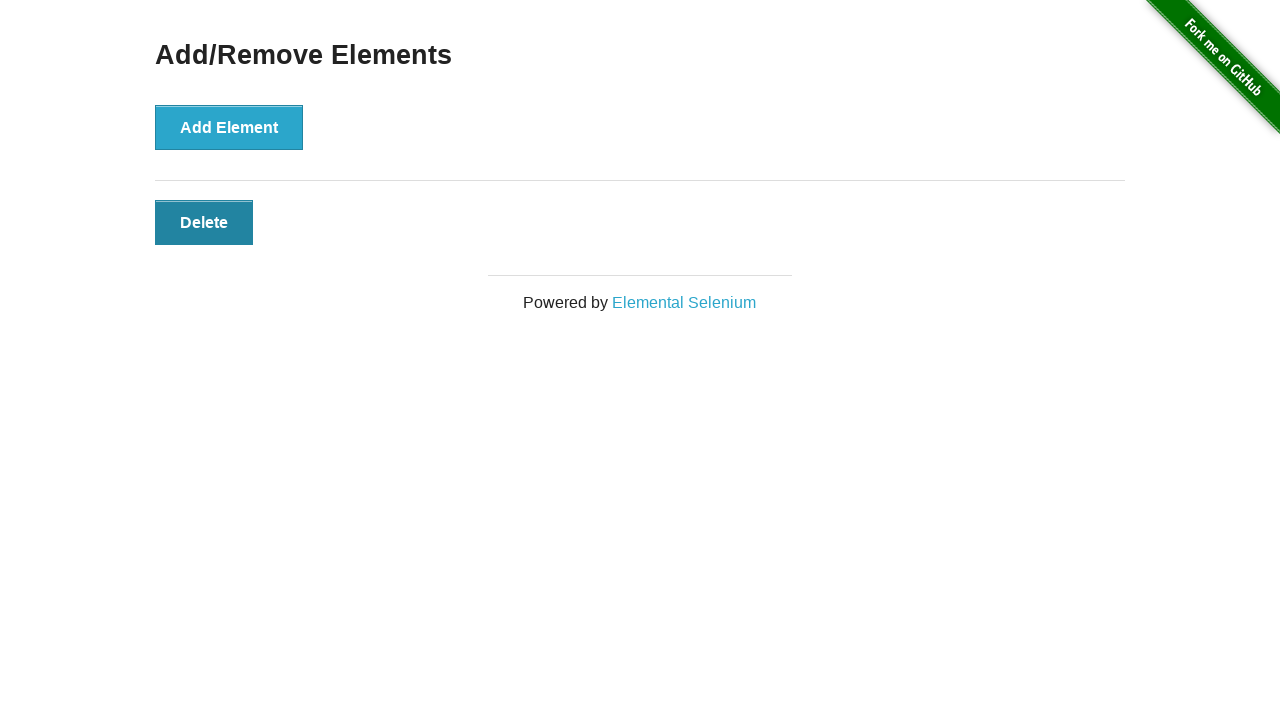